Tests registration form by filling only optional fields (phone, address) and verifying that registration fails

Starting URL: https://suninjuly.github.io/registration1.html

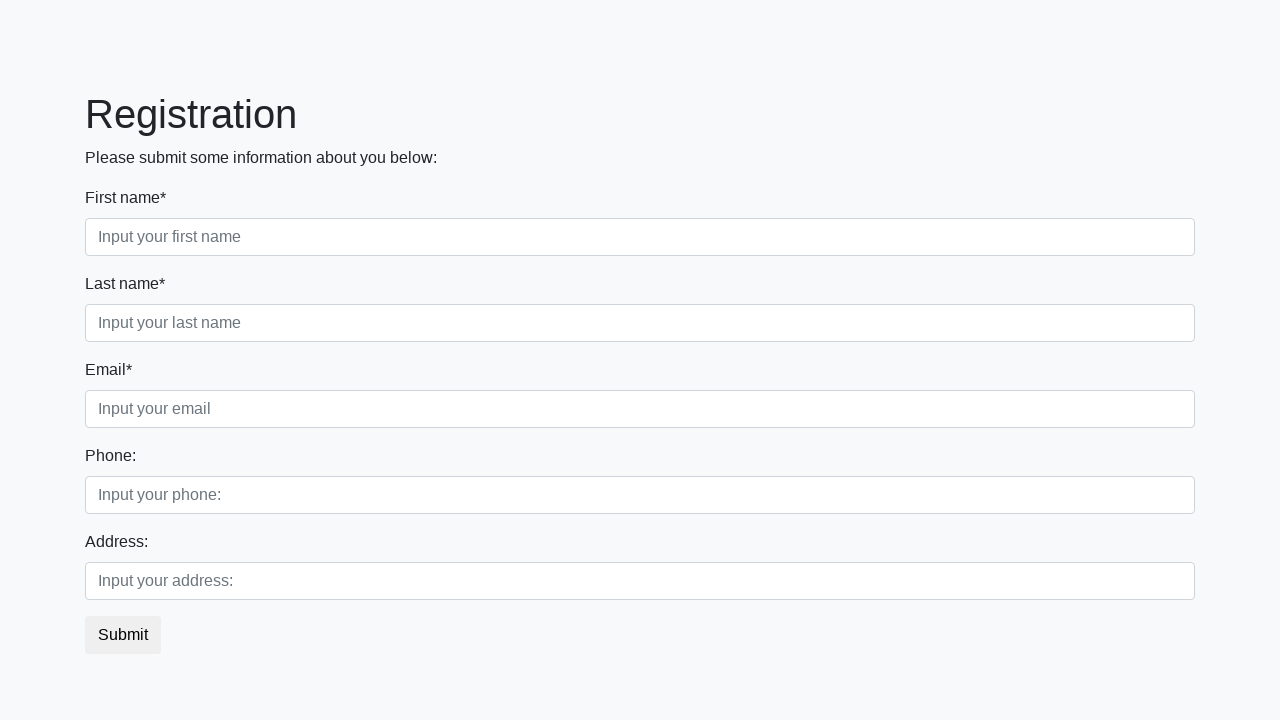

Navigated to registration form page
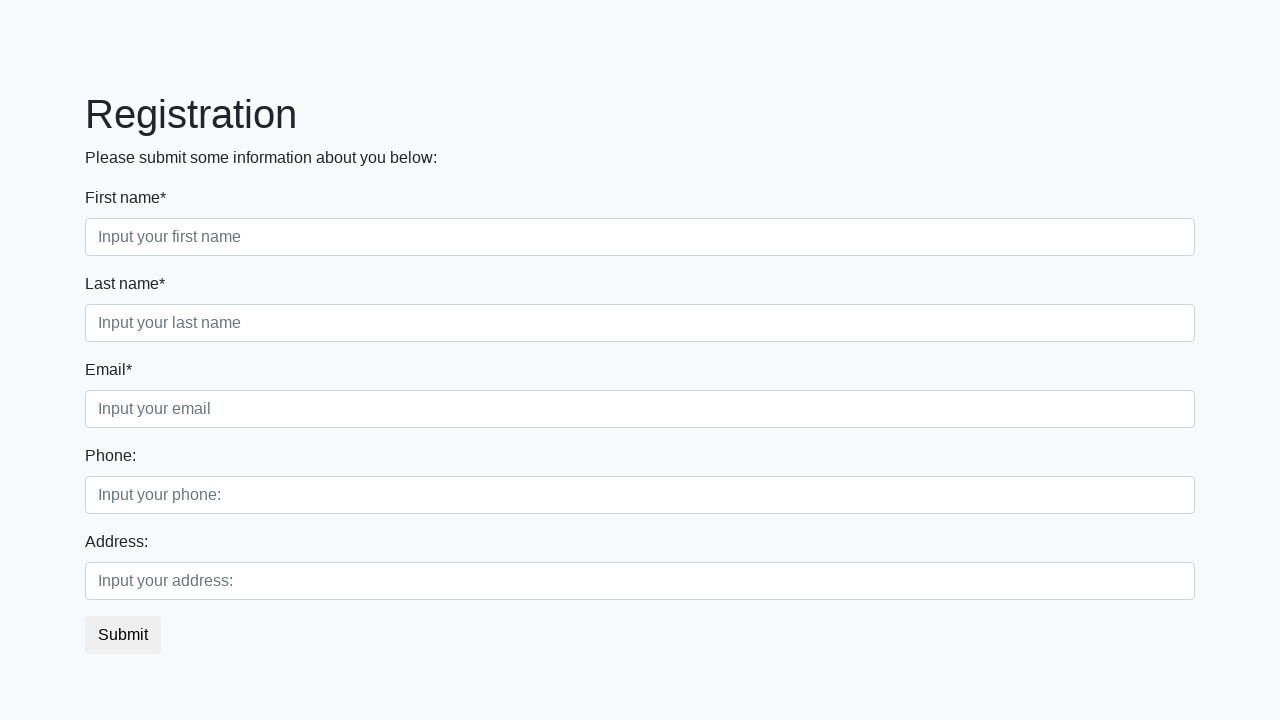

Filled phone field with '555-123-4567' on //div[@class='second_block']/div[contains(@class, 'first_class')]/input
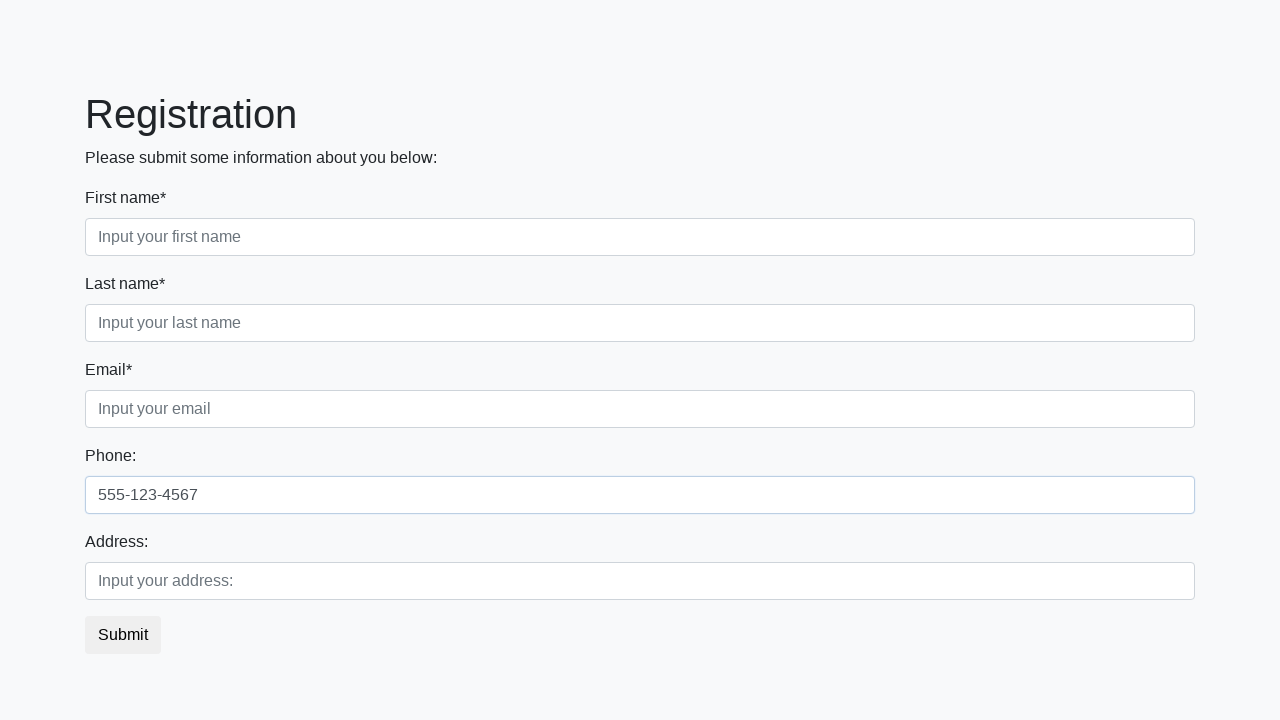

Filled address field with '123 Main Street' on //div[@class='second_block']/div[contains(@class, 'second_class')]/input
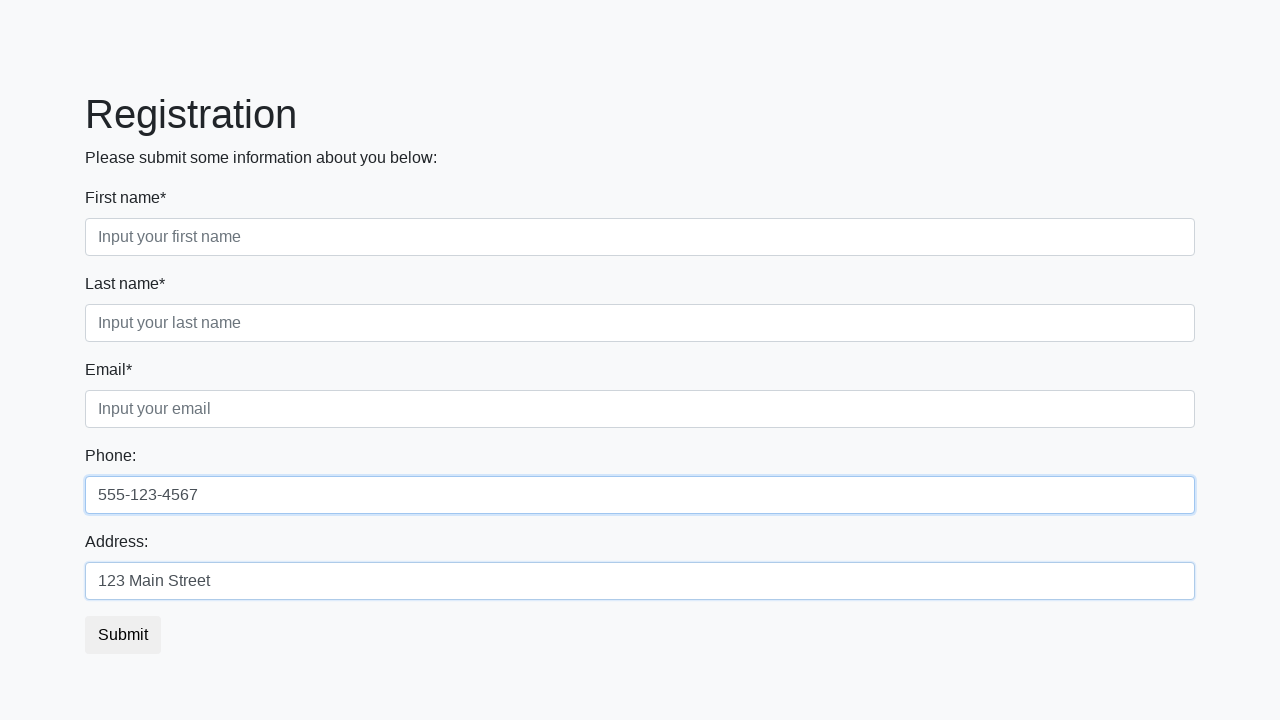

Clicked Submit button to register with only optional fields at (123, 635) on xpath=//button[contains(text(), 'Submit')]
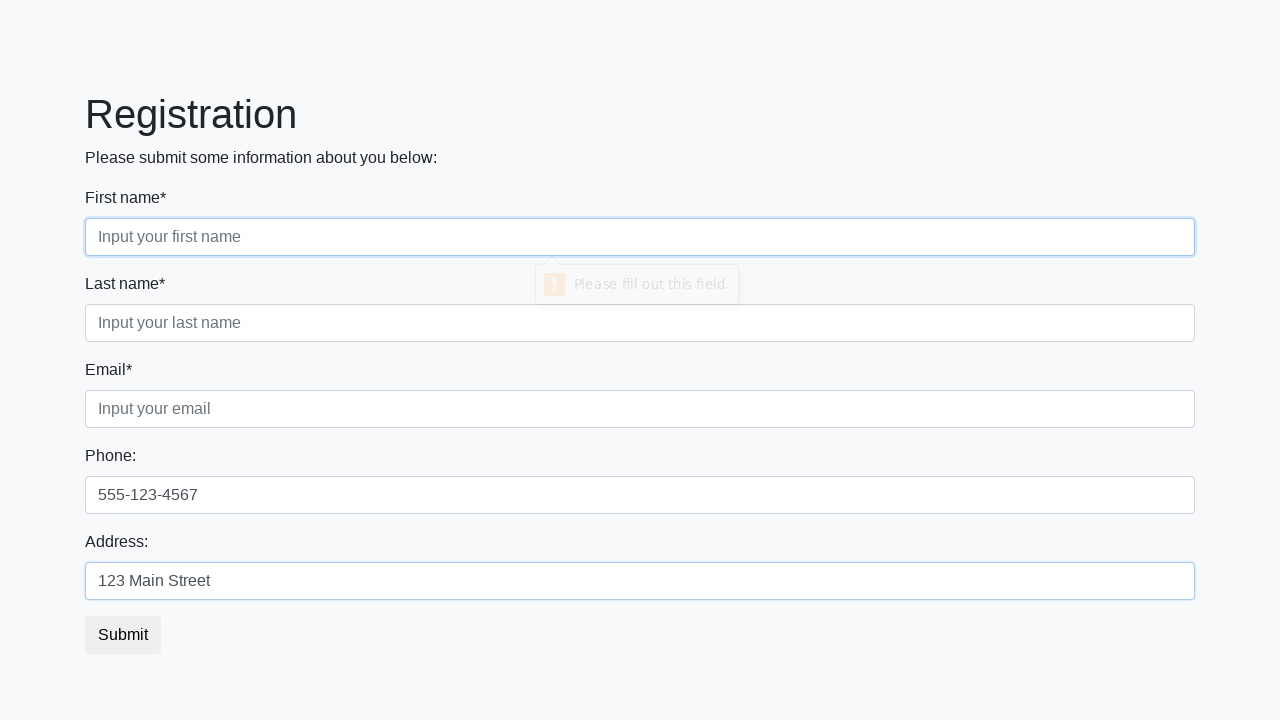

Waited for h1 heading to appear on page
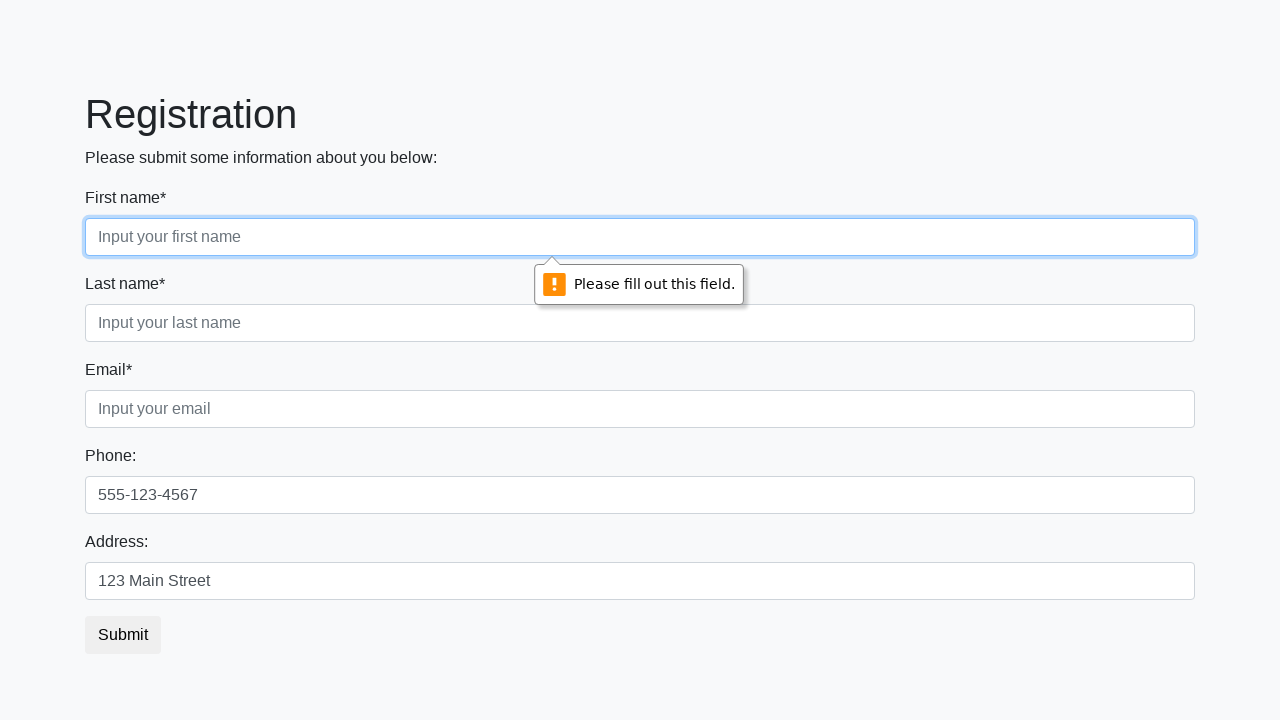

Retrieved h1 text content: 'Registration'
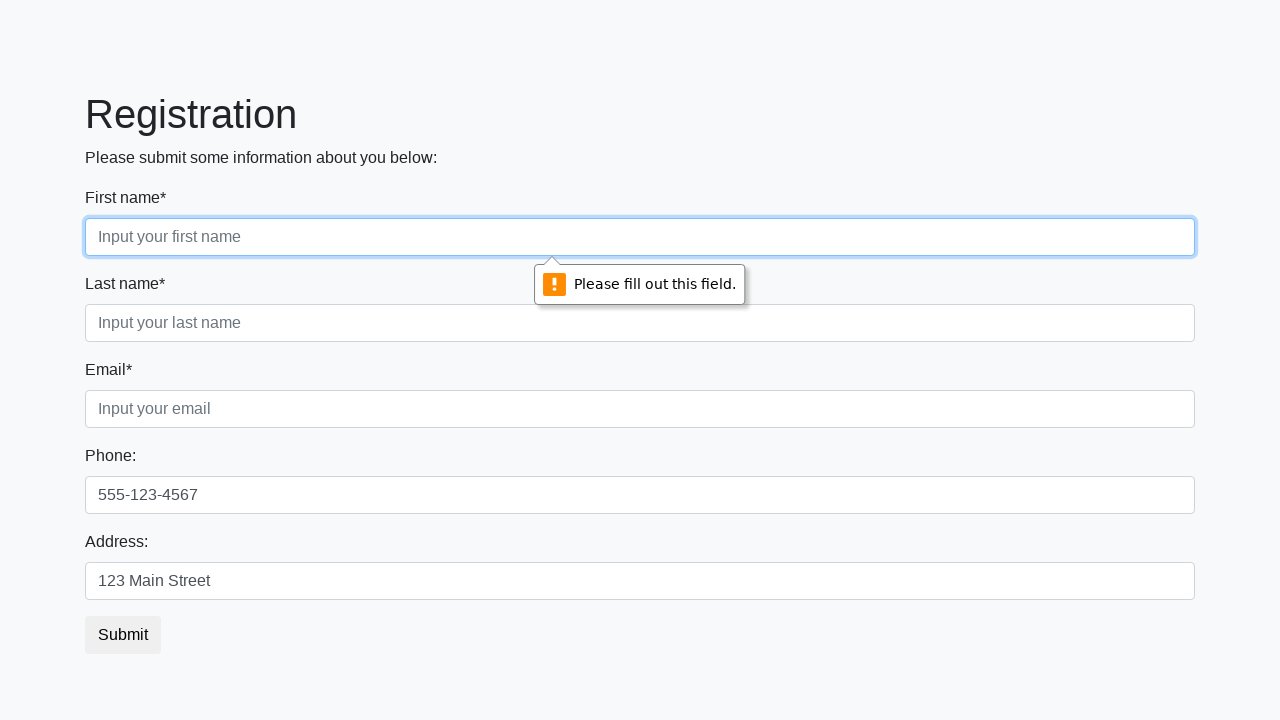

Verified that registration failed (congratulations message not displayed)
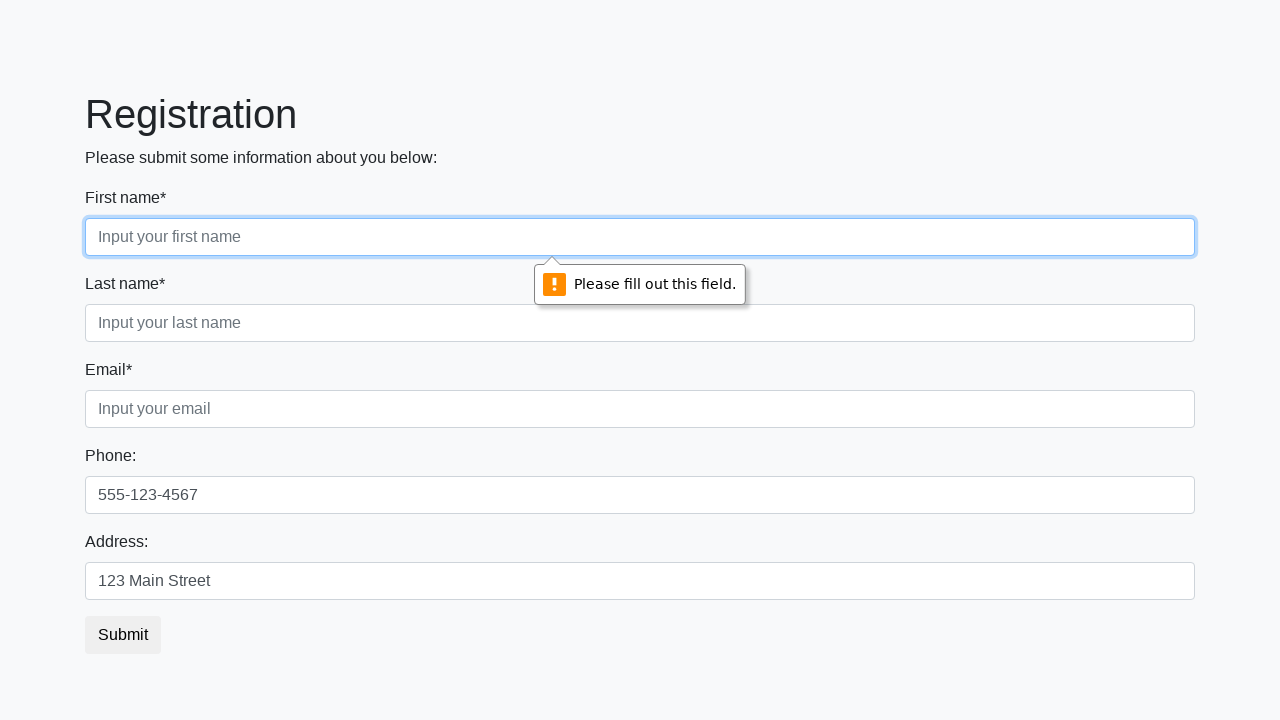

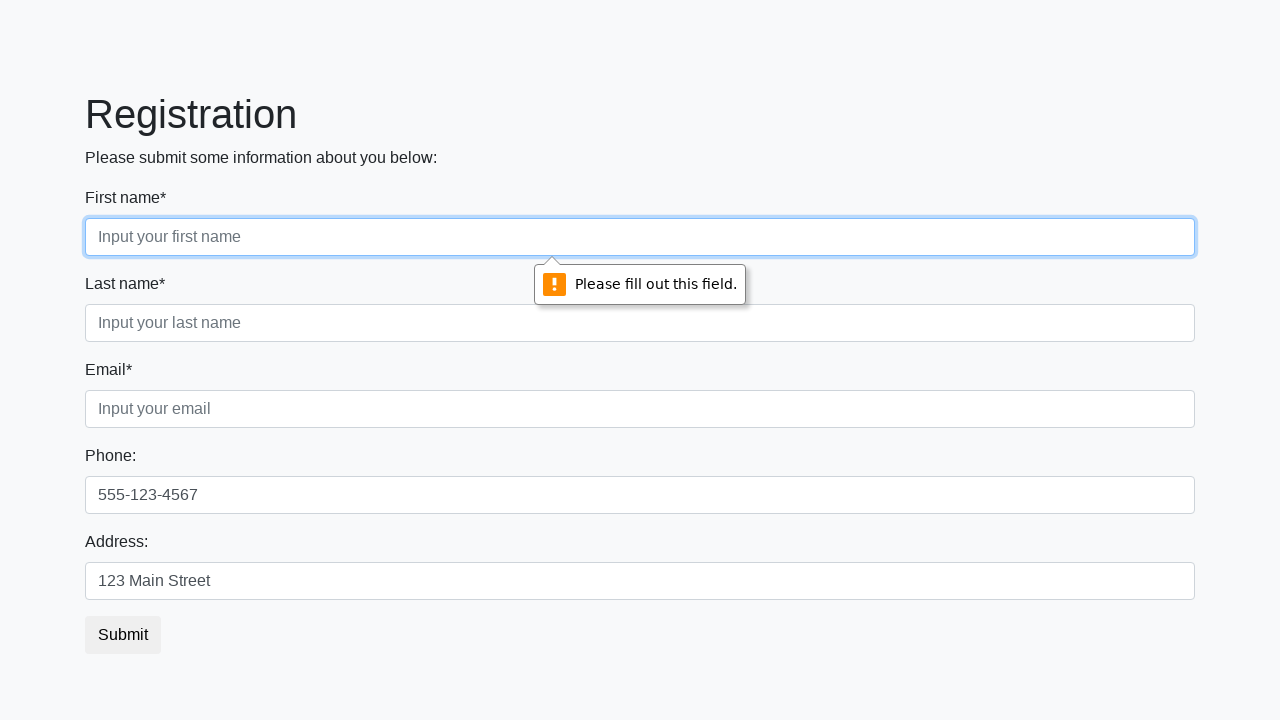